Navigates to the Itaú bank website homepage and verifies the page loads successfully

Starting URL: http://www.itau.com.br

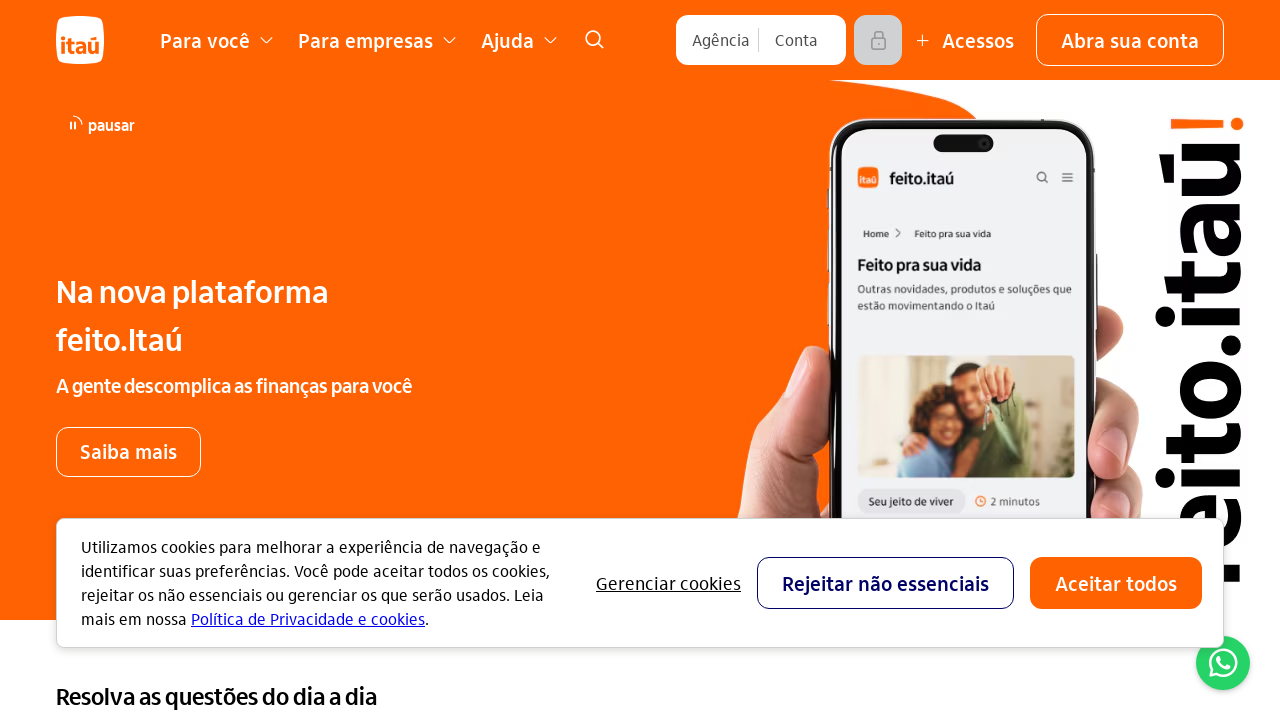

Waited for page to reach domcontentloaded state
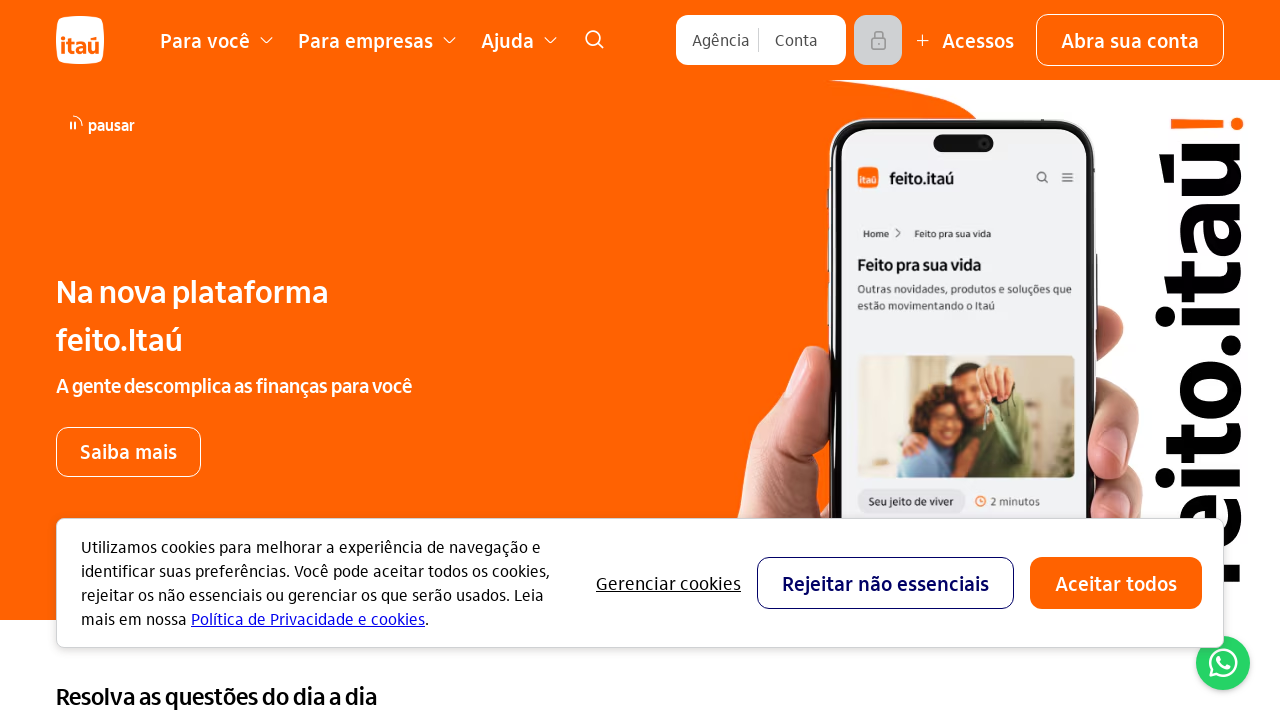

Verified page body element is present on Itaú website
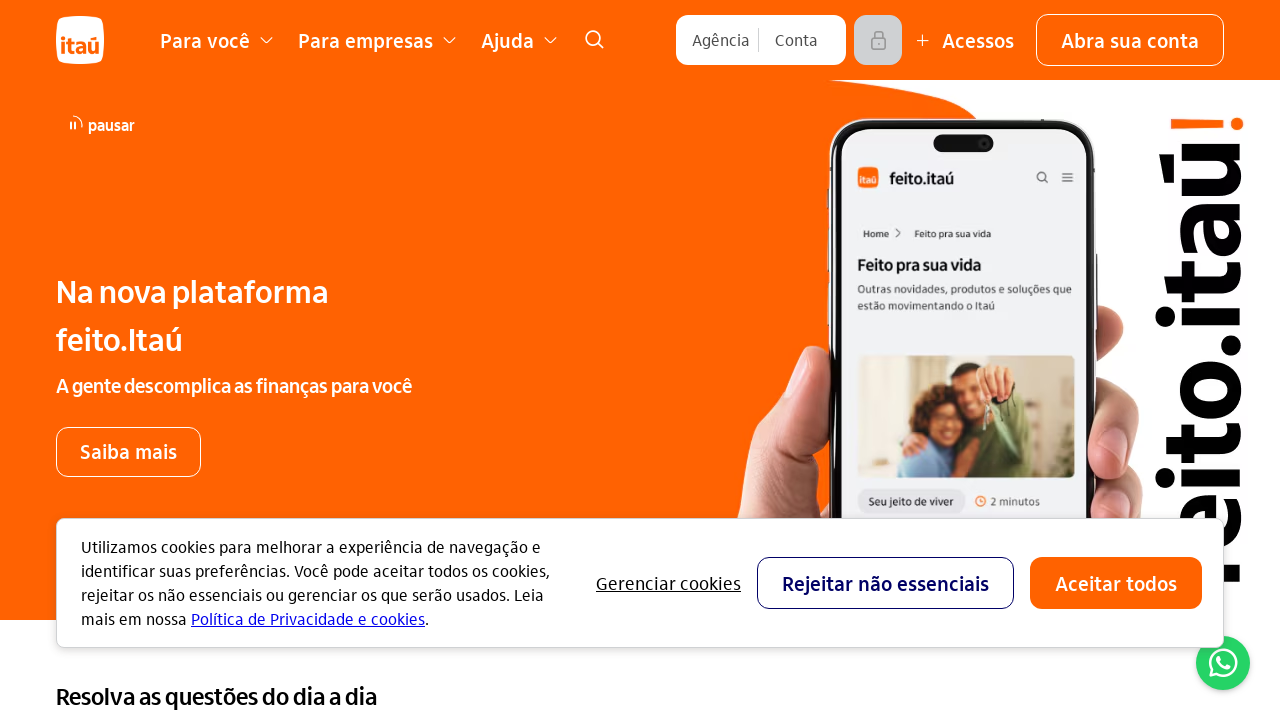

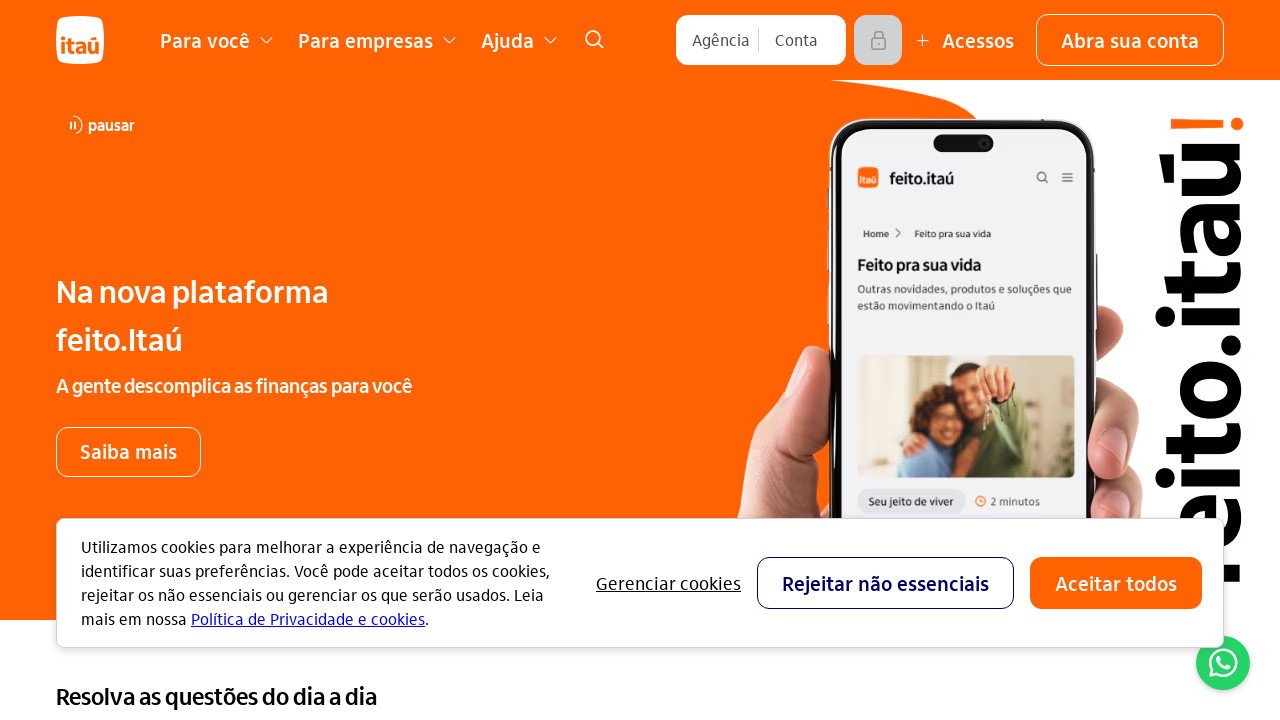